Tests that entered text is trimmed when editing a todo item

Starting URL: https://demo.playwright.dev/todomvc

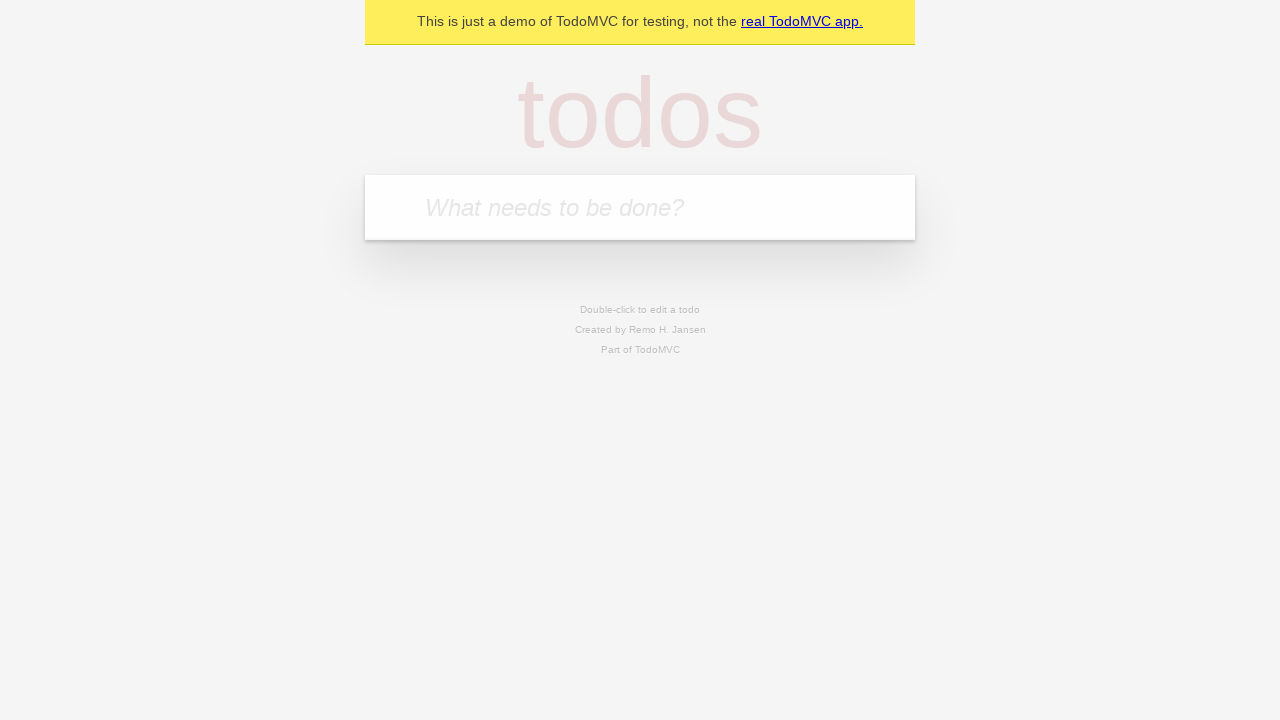

Filled todo input with 'buy some cheese' on internal:attr=[placeholder="What needs to be done?"i]
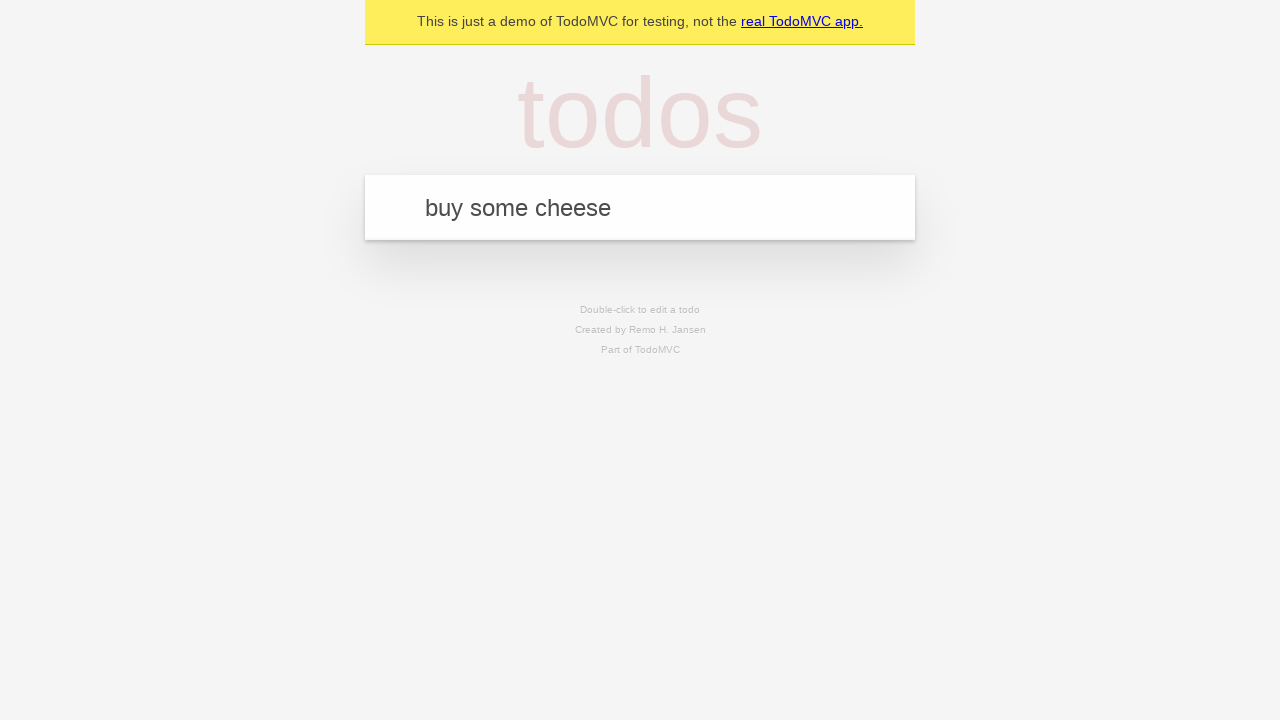

Pressed Enter to add todo 'buy some cheese' on internal:attr=[placeholder="What needs to be done?"i]
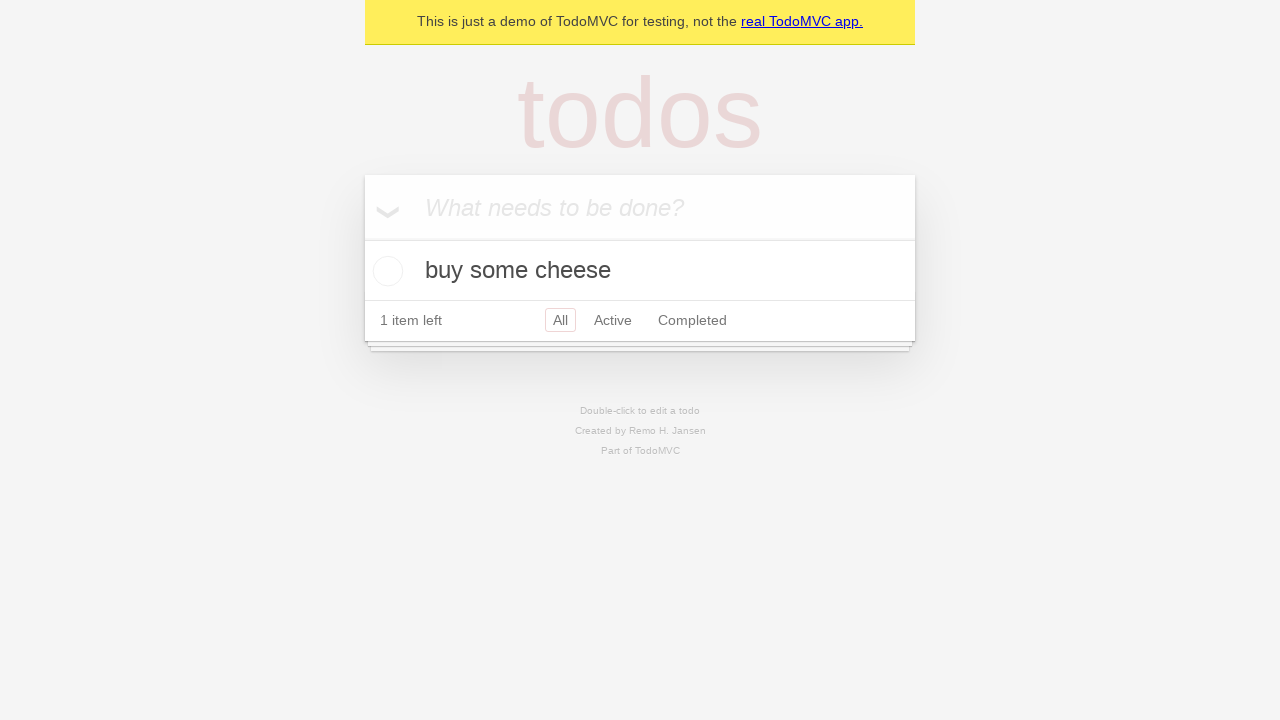

Filled todo input with 'feed the cat' on internal:attr=[placeholder="What needs to be done?"i]
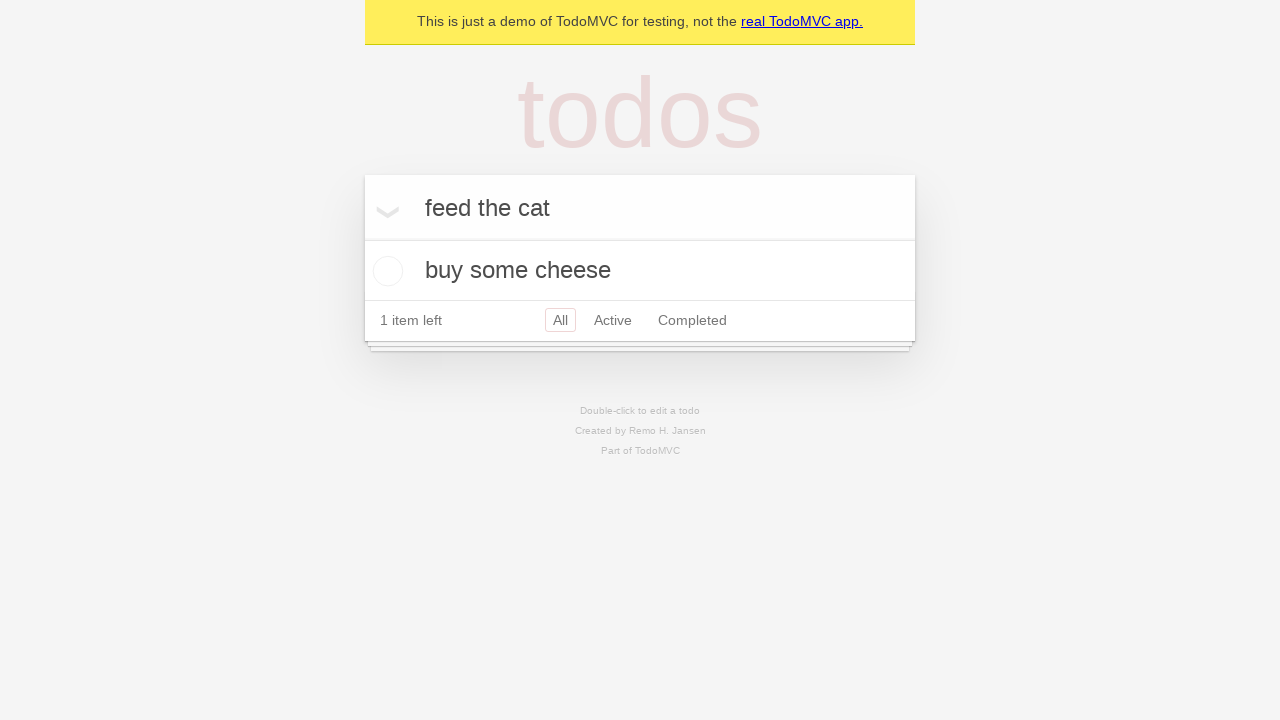

Pressed Enter to add todo 'feed the cat' on internal:attr=[placeholder="What needs to be done?"i]
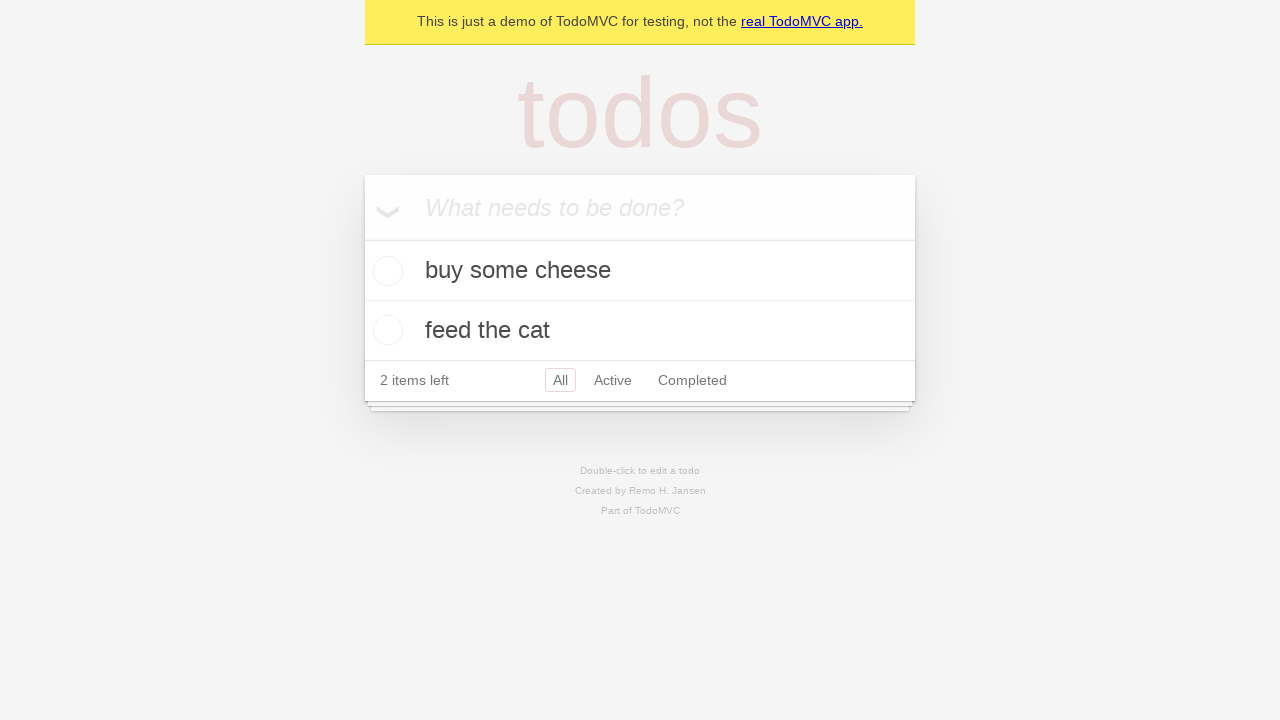

Filled todo input with 'book a doctors appointment' on internal:attr=[placeholder="What needs to be done?"i]
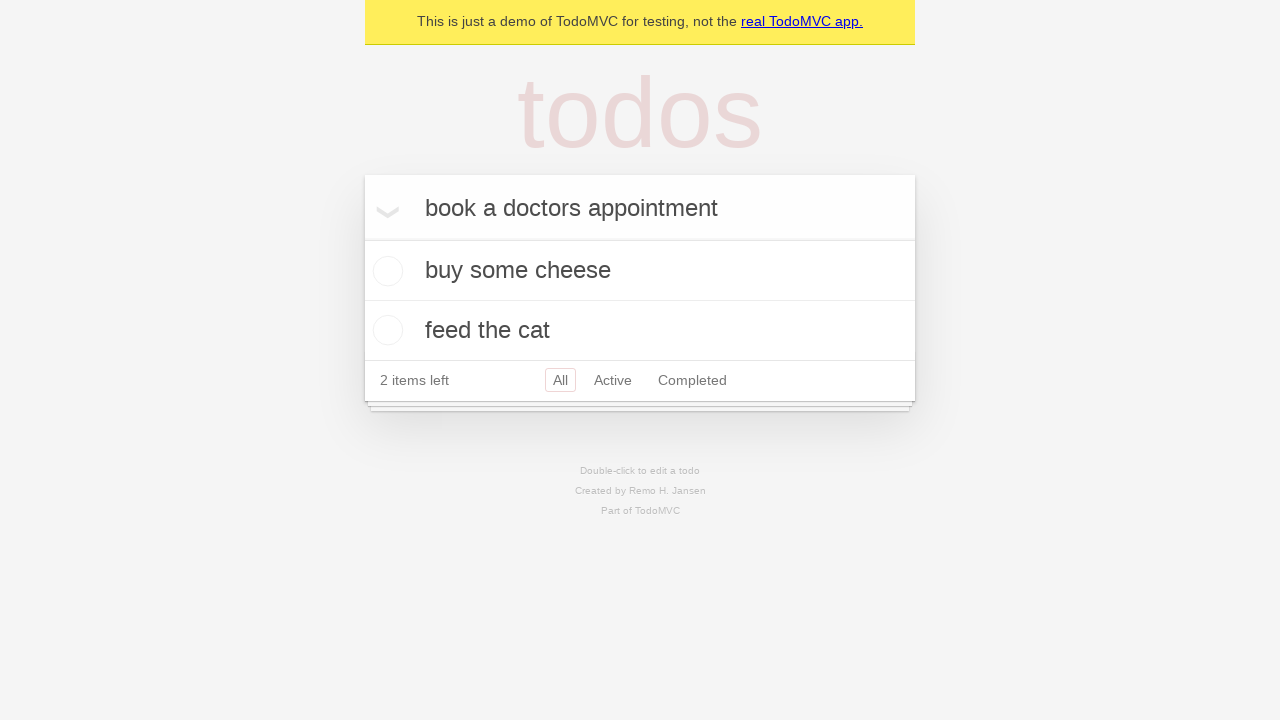

Pressed Enter to add todo 'book a doctors appointment' on internal:attr=[placeholder="What needs to be done?"i]
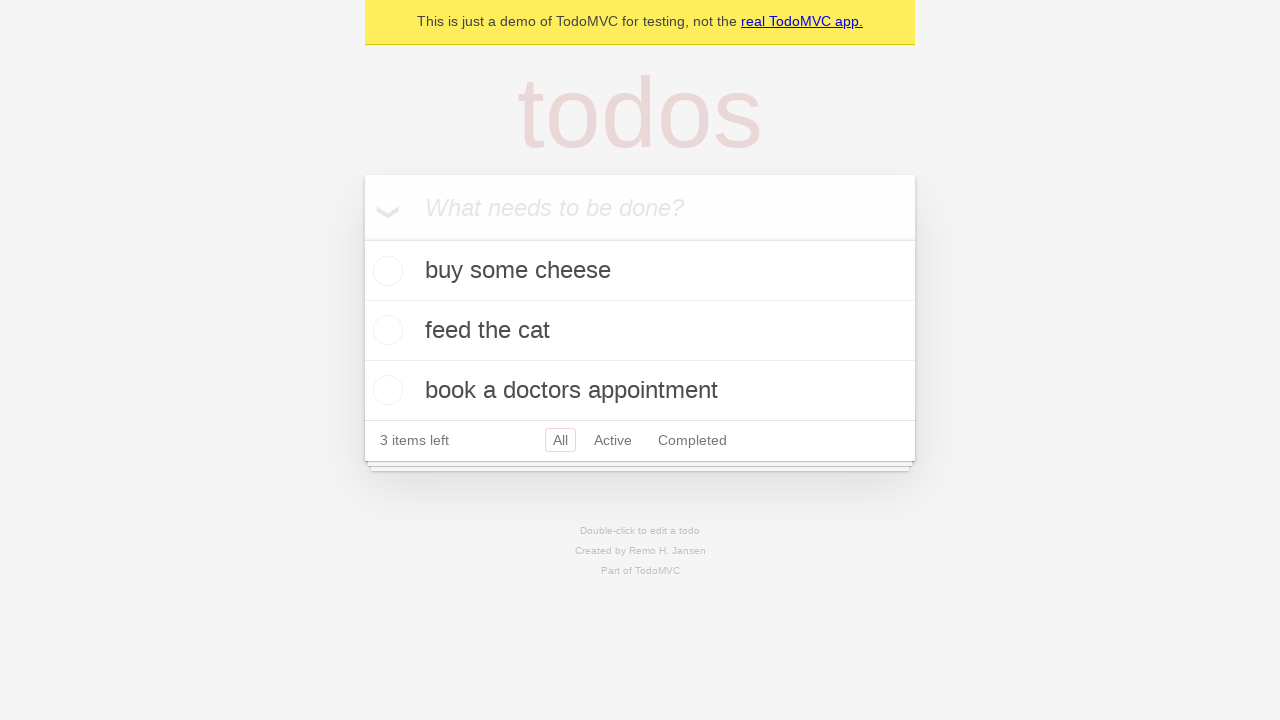

Waited for 3 todo items to load
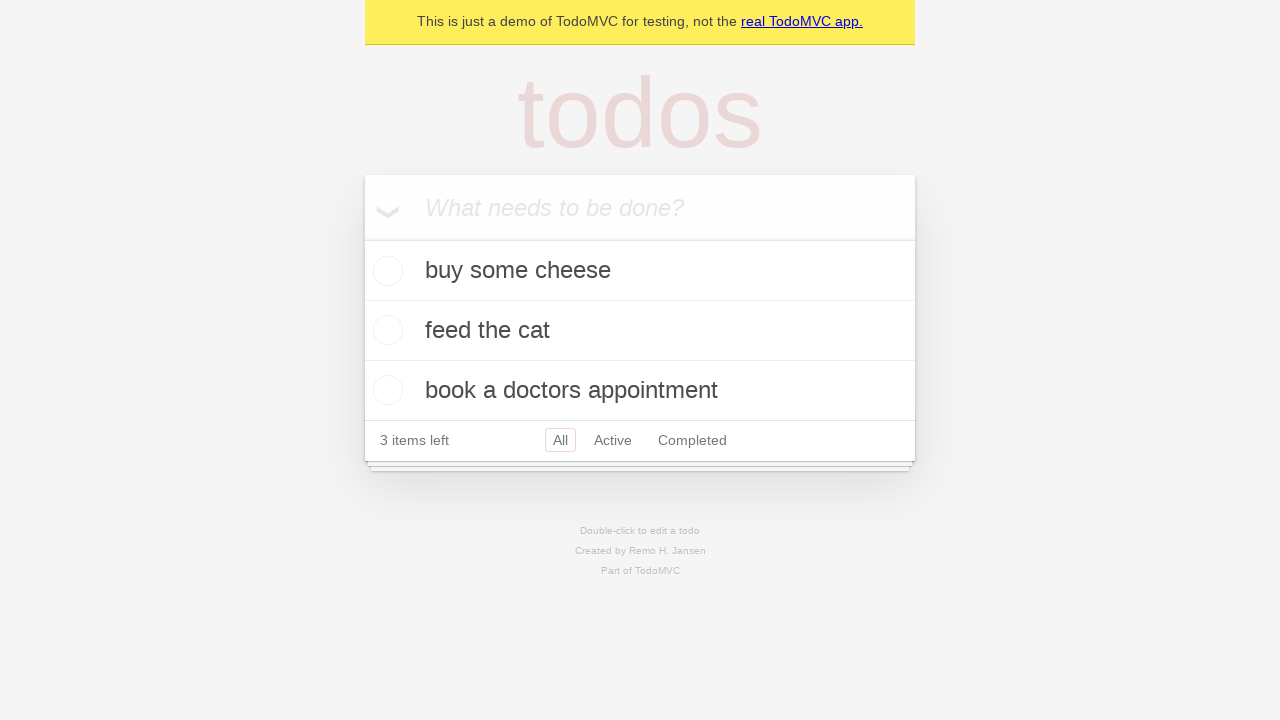

Double-clicked second todo item to enter edit mode at (640, 331) on internal:testid=[data-testid="todo-item"s] >> nth=1
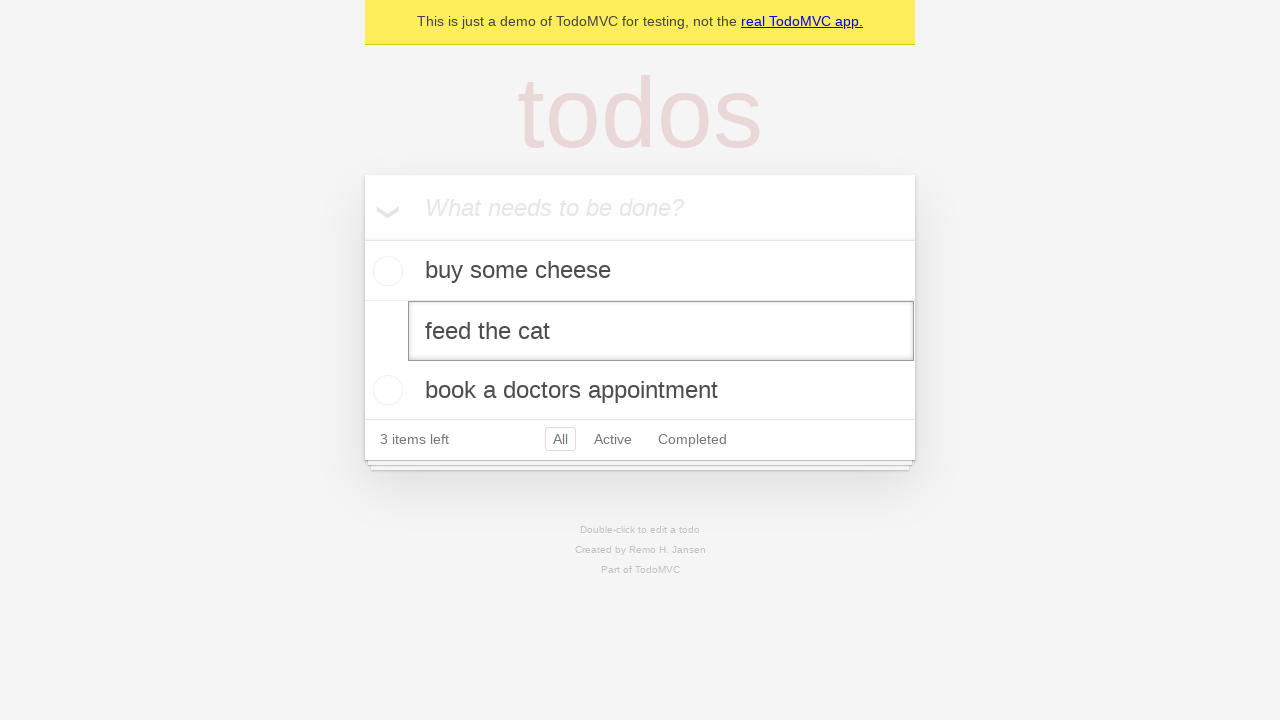

Filled edit field with text containing leading and trailing whitespace on internal:testid=[data-testid="todo-item"s] >> nth=1 >> internal:role=textbox[nam
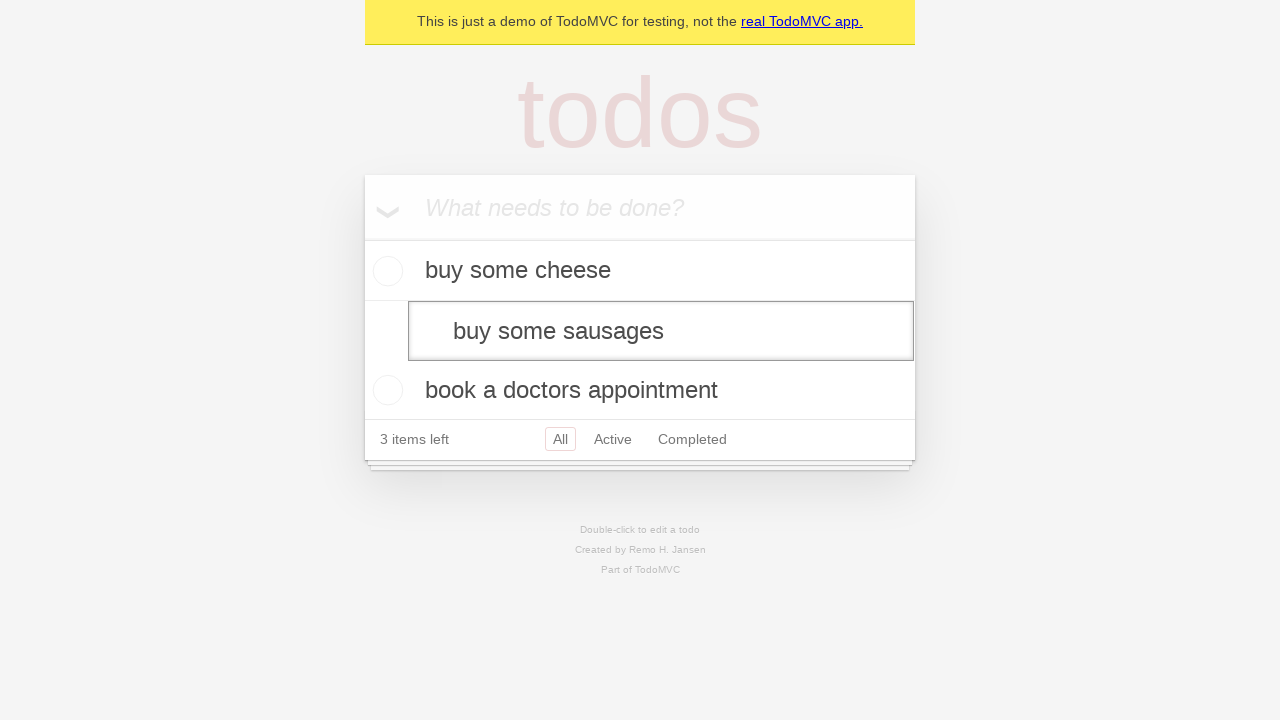

Pressed Enter to confirm edit and verify text is trimmed on internal:testid=[data-testid="todo-item"s] >> nth=1 >> internal:role=textbox[nam
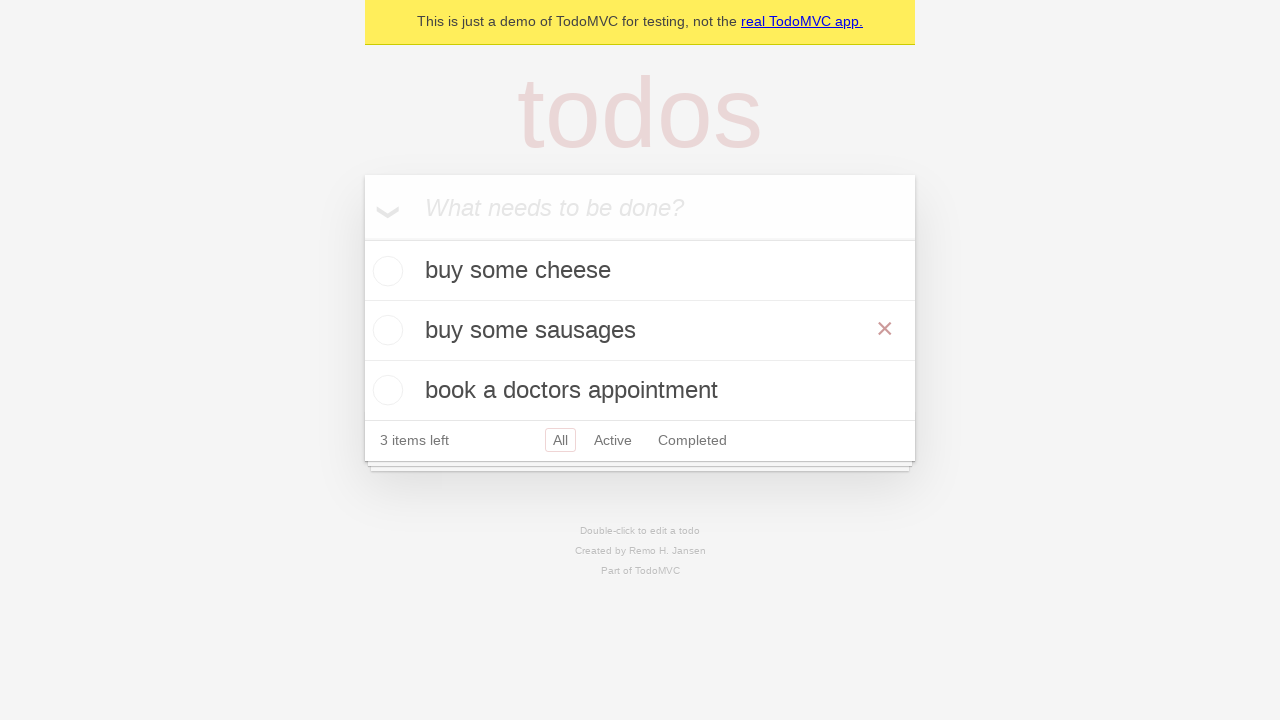

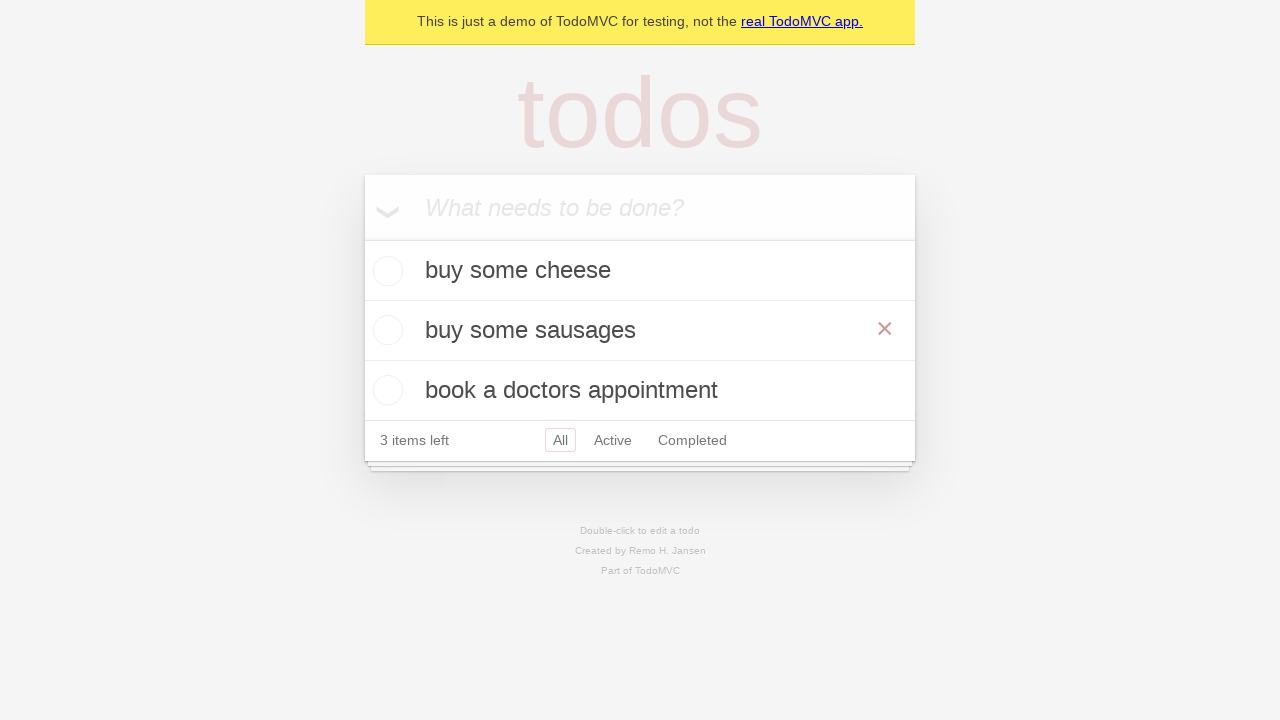